Tests the e-commerce flow of browsing speakers, selecting a product (Bose SoundLink Wireless Speaker), adding it to the shopping cart, and navigating to the cart page.

Starting URL: https://advantageonlineshopping.com/#/

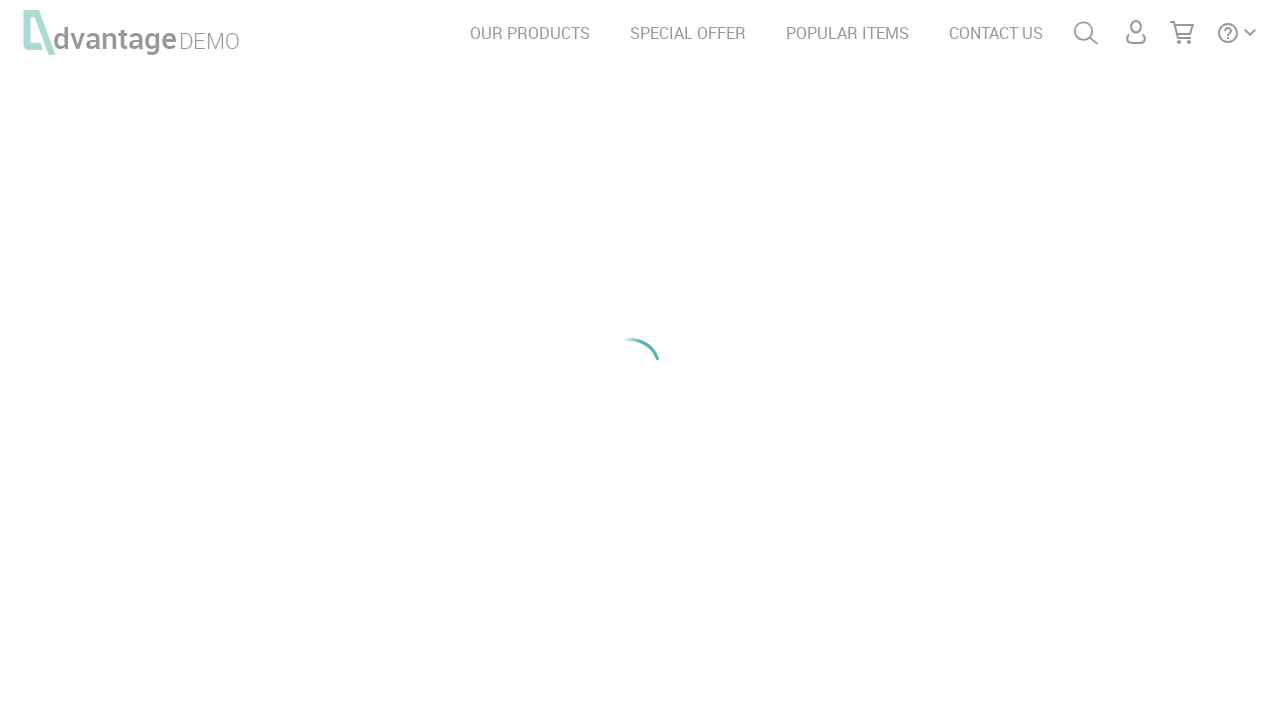

User menu became visible - page loaded successfully
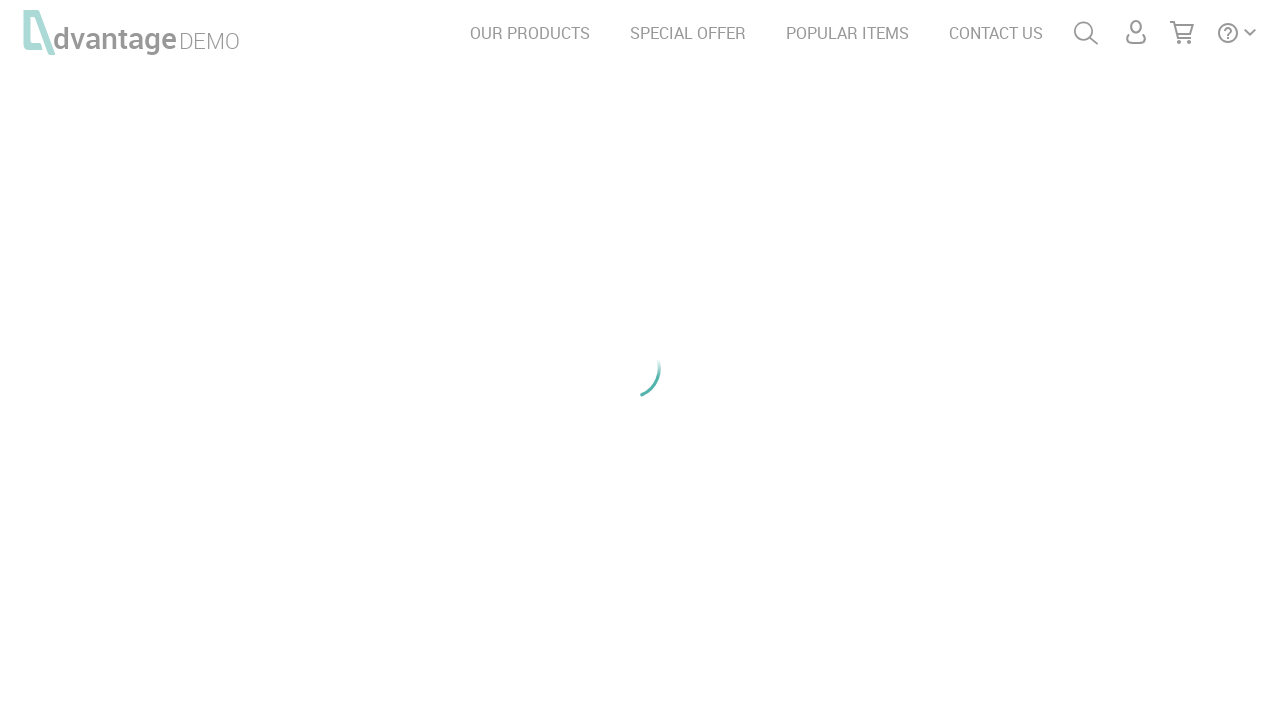

Clicked on Speakers category at (218, 206) on internal:label="SpeakersCategory"s
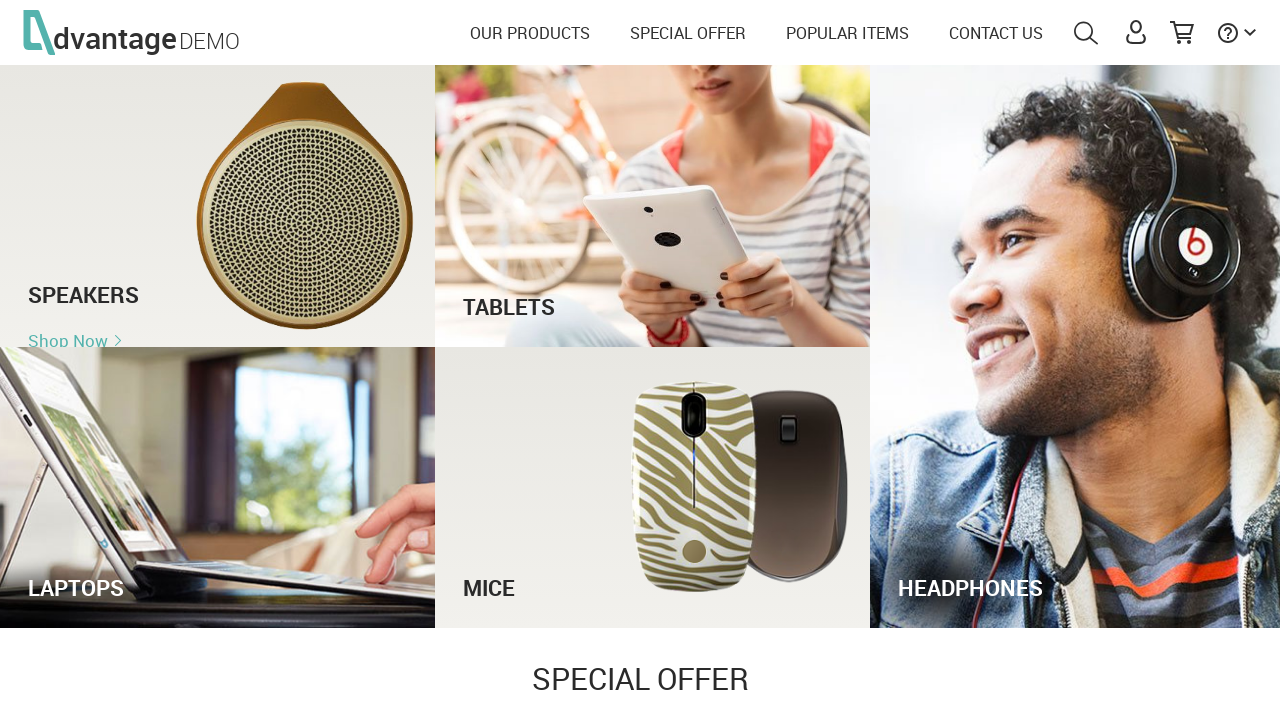

Bose SoundLink Wireless Speaker product appeared in the category
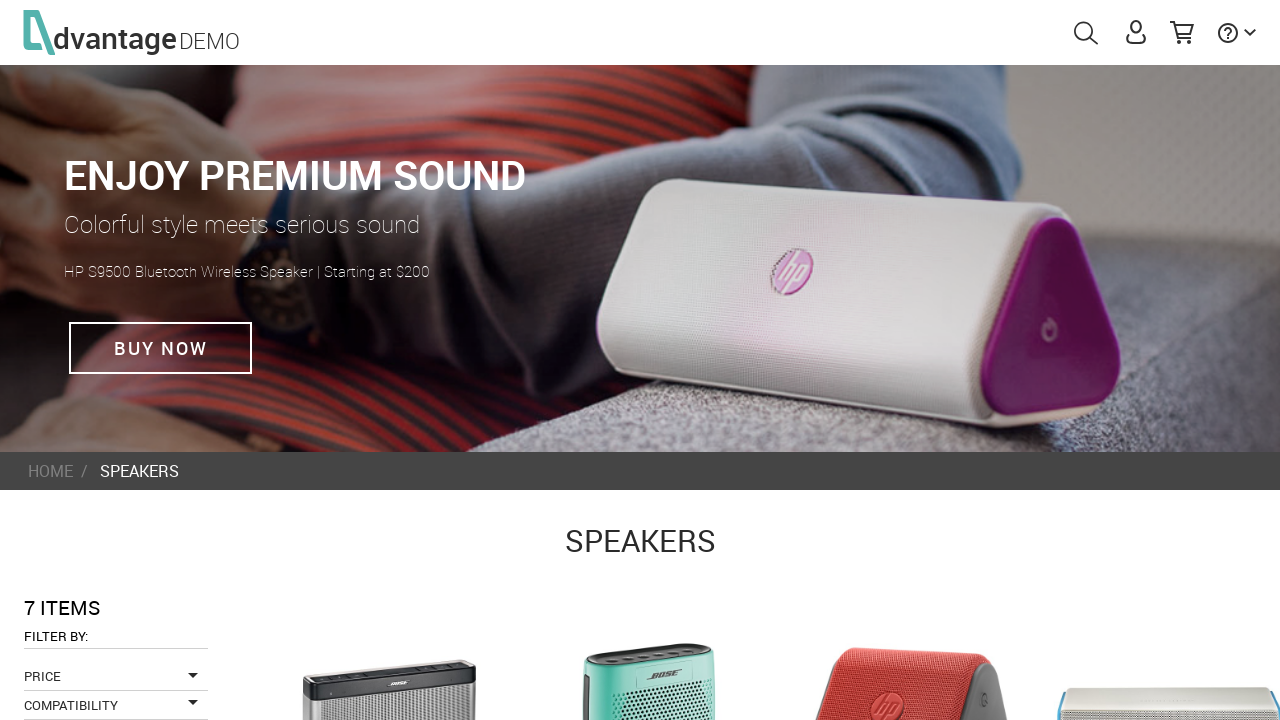

Clicked on Bose SoundLink Wireless Speaker product at (622, 361) on internal:text="Bose SoundLink Wireless Speaker"i
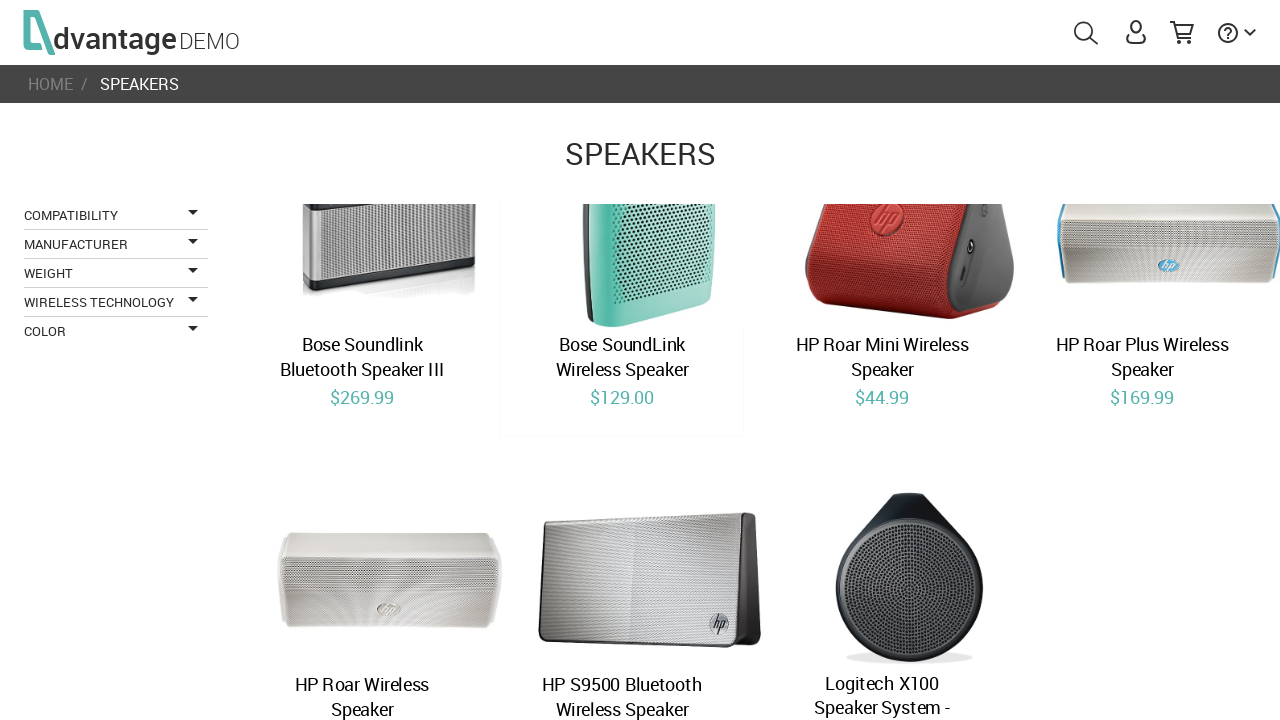

ADD TO CART button became visible on product page
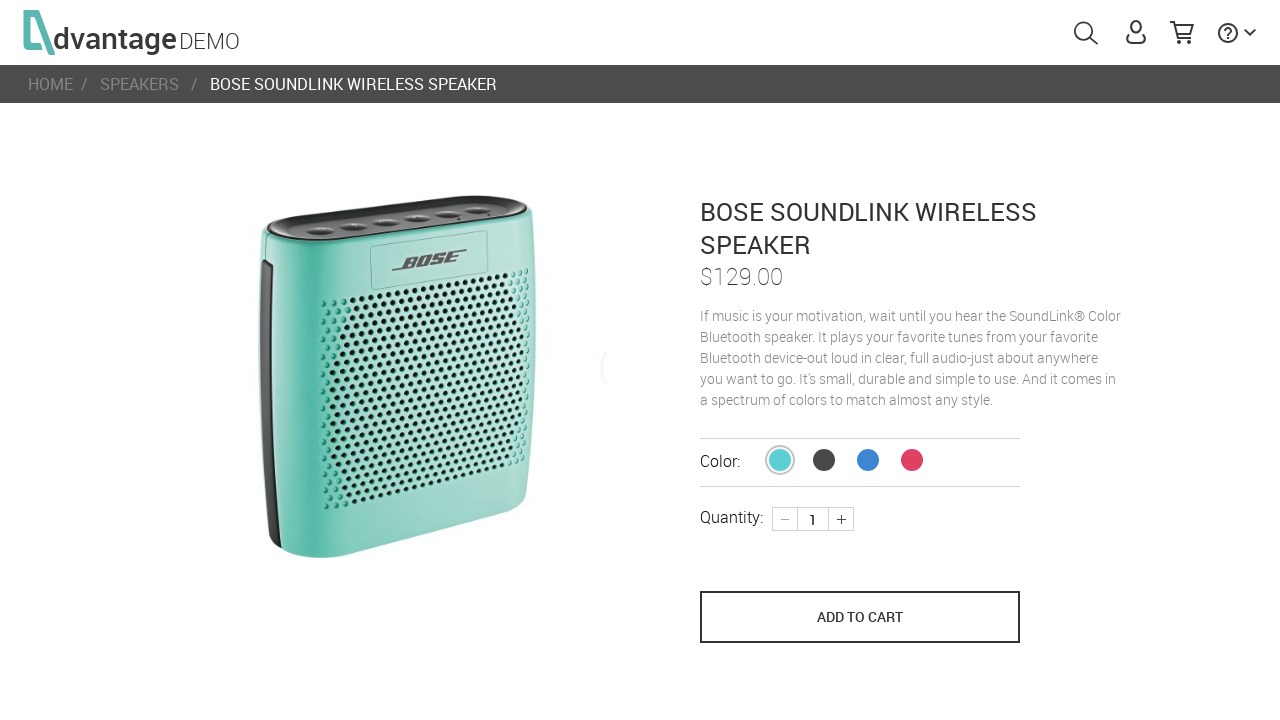

Clicked ADD TO CART button to add Bose speaker to shopping cart at (860, 617) on internal:text="ADD TO CART"i
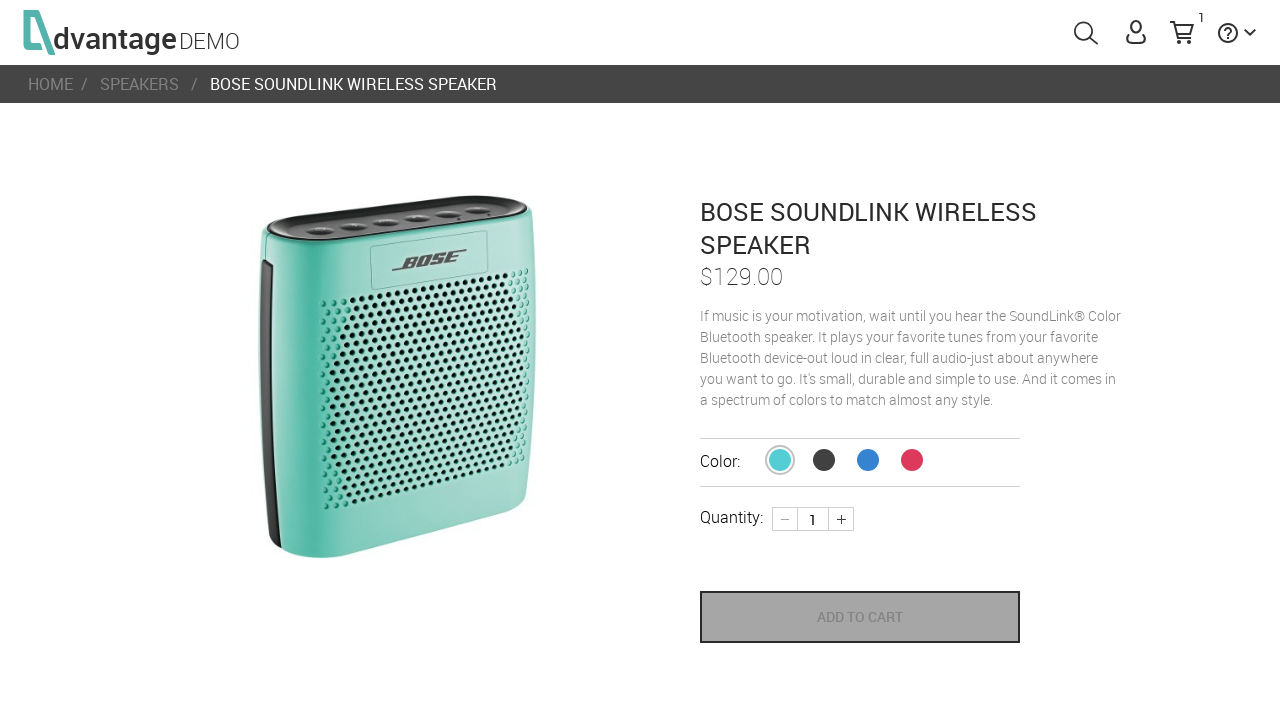

Clicked on Shopping Cart link to navigate to cart page at (1182, 34) on internal:role=link[name="ShoppingCart"i]
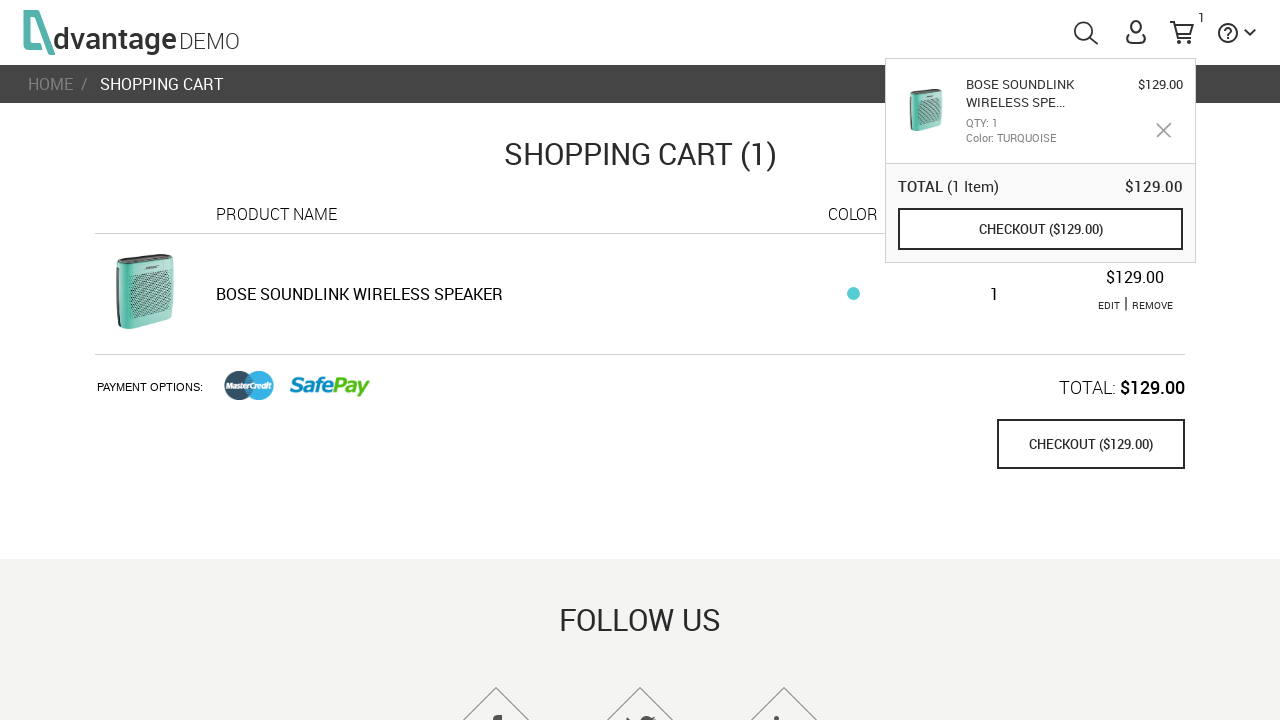

Cart page loaded successfully with Checkout button visible
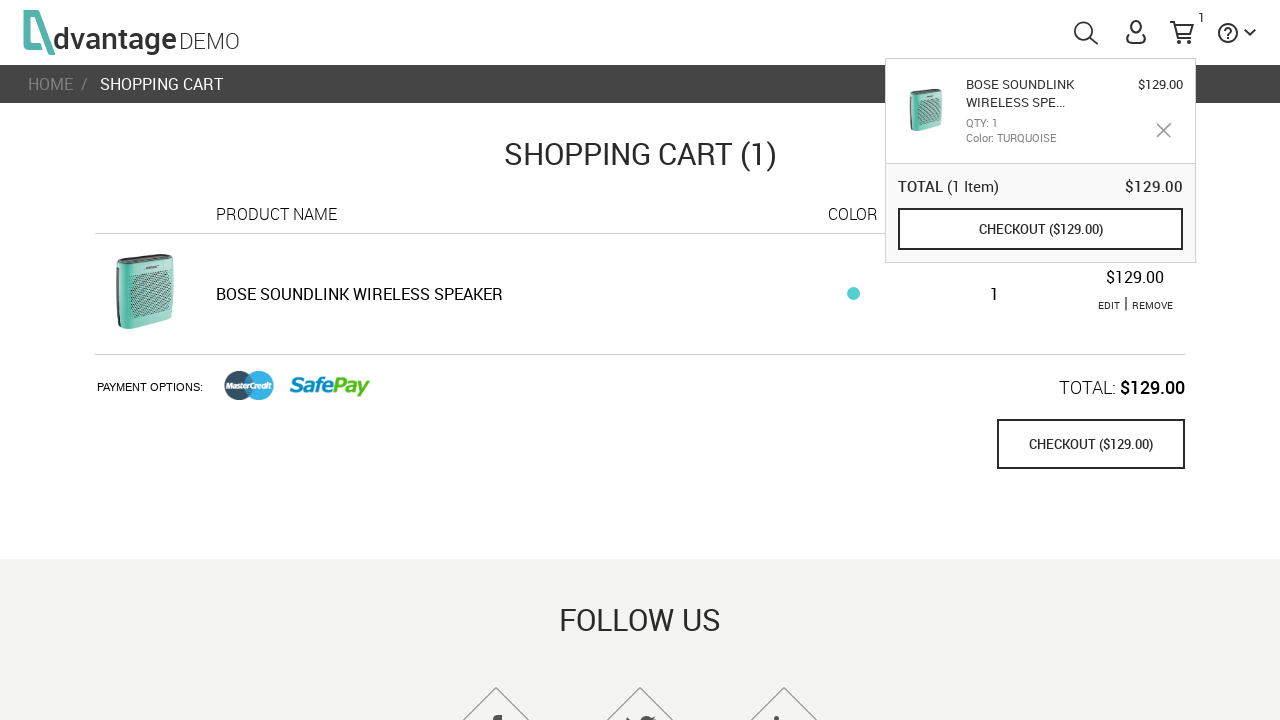

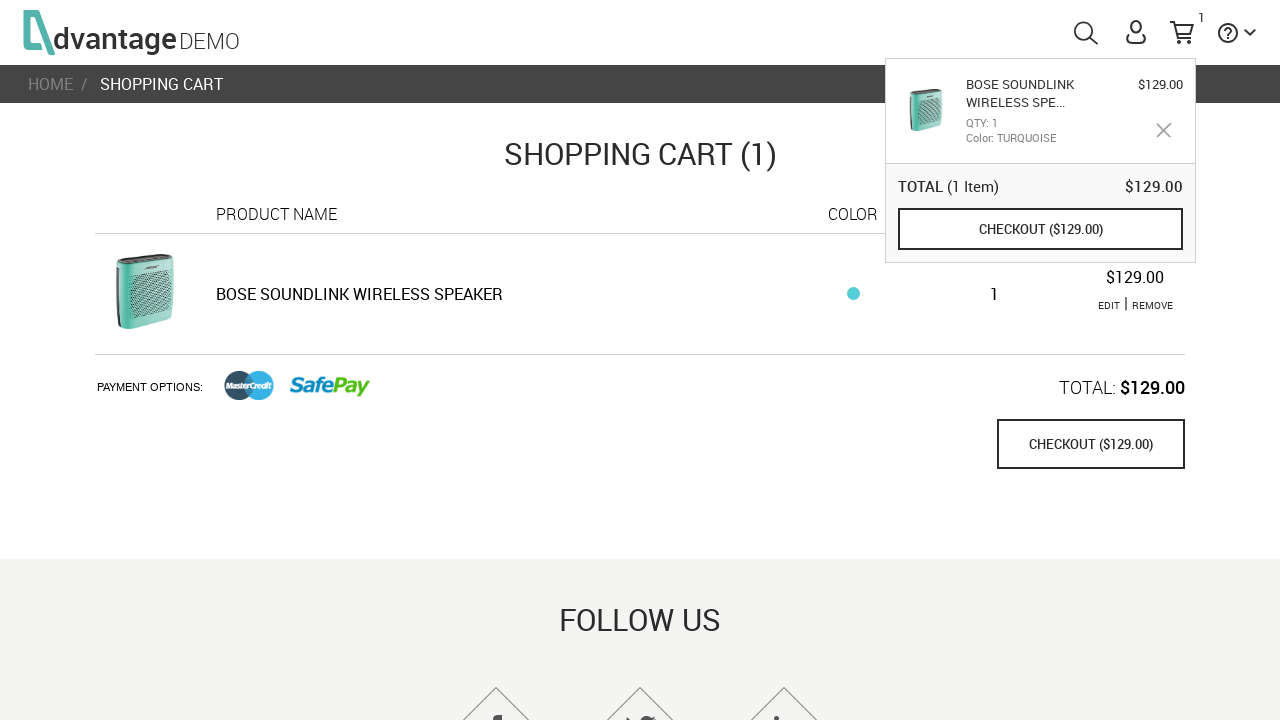